Tests keyboard modifier actions by performing a Ctrl+Click on a link, which typically opens the link in a new tab

Starting URL: https://omayo.blogspot.com/

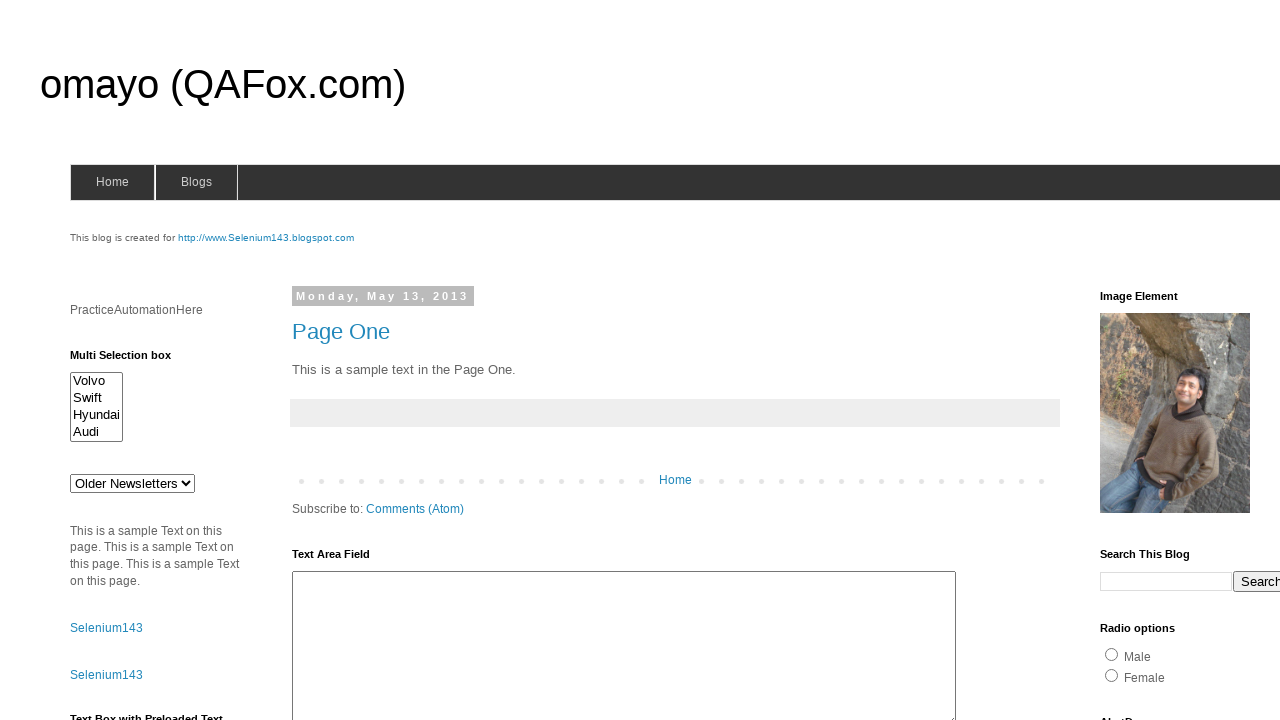

Located the 'compendiumdev' link element
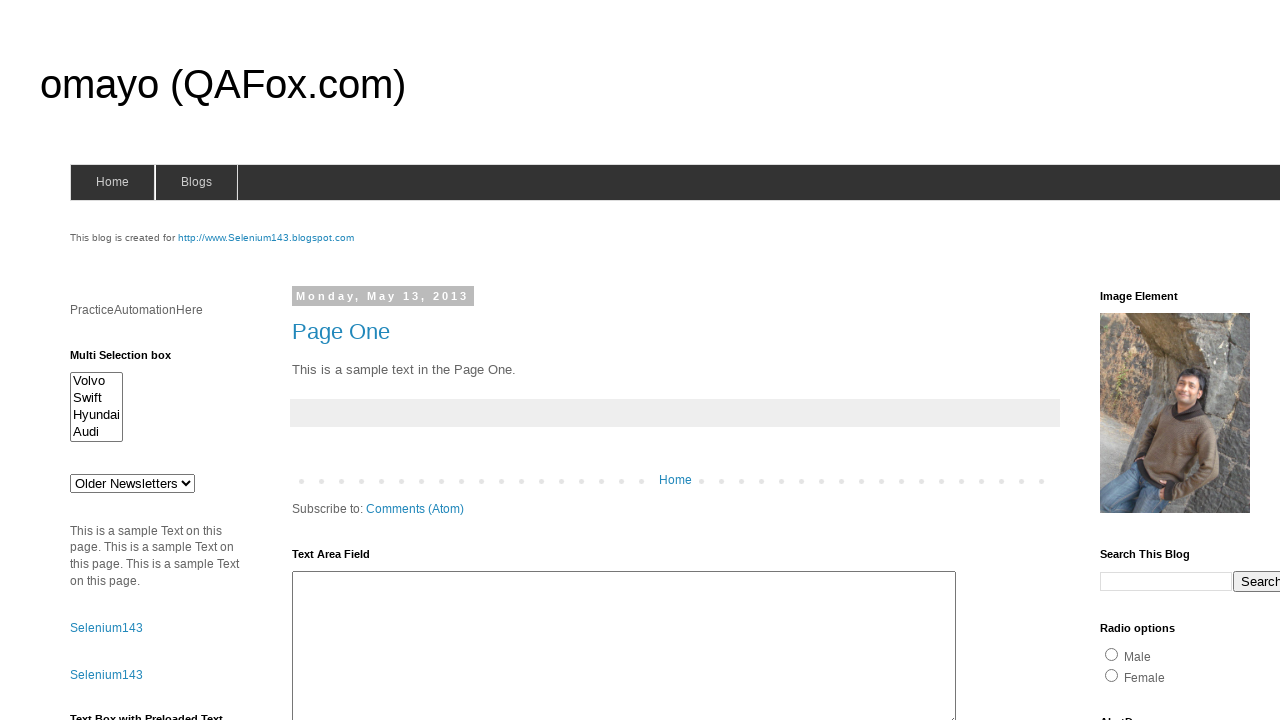

Performed Ctrl+Click on 'compendiumdev' link to open in new tab at (1160, 360) on xpath=//a[text()='compendiumdev']
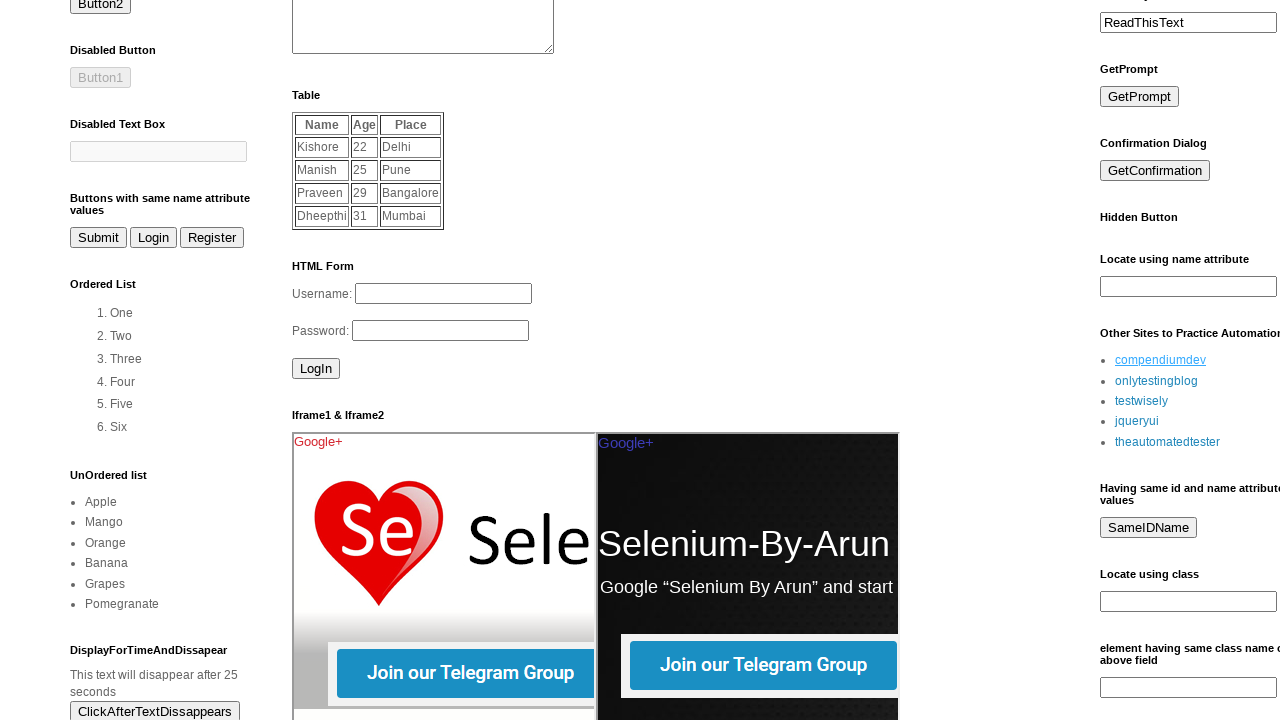

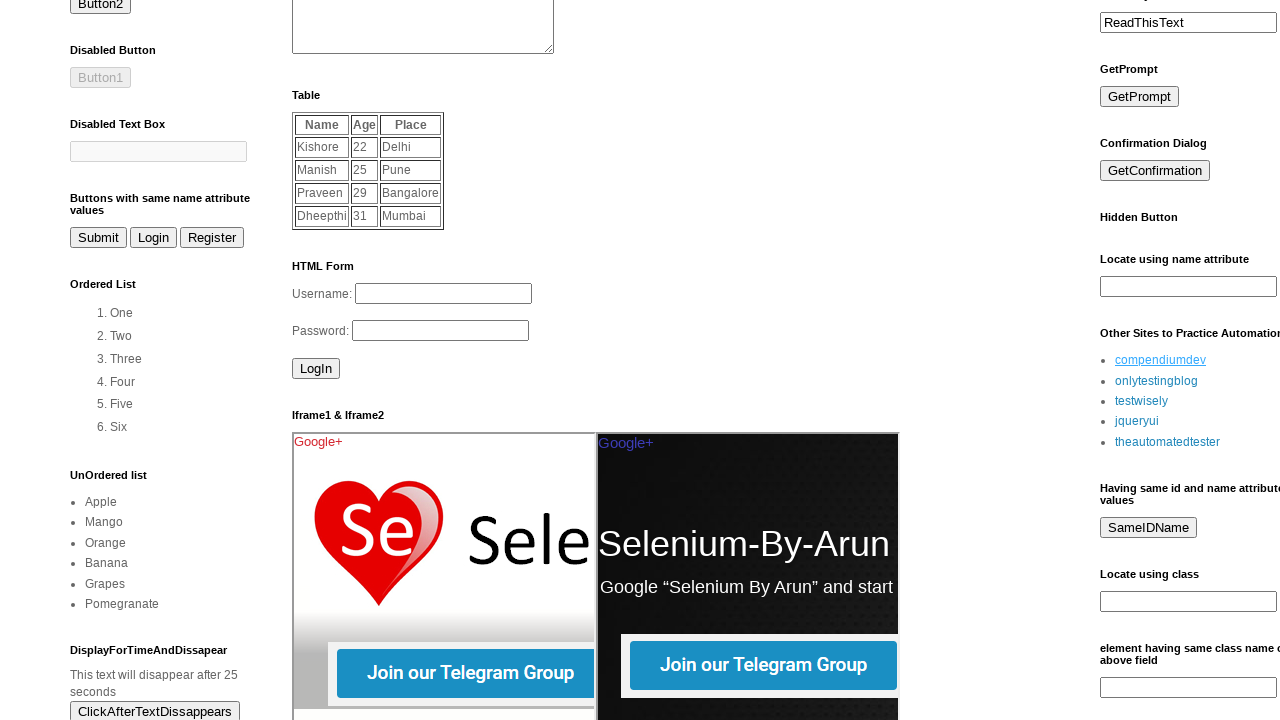